Tests a demo login form by filling username and password fields, submitting the form, and verifying the welcome message appears

Starting URL: http://crossbrowsertesting.github.io/login-form.html

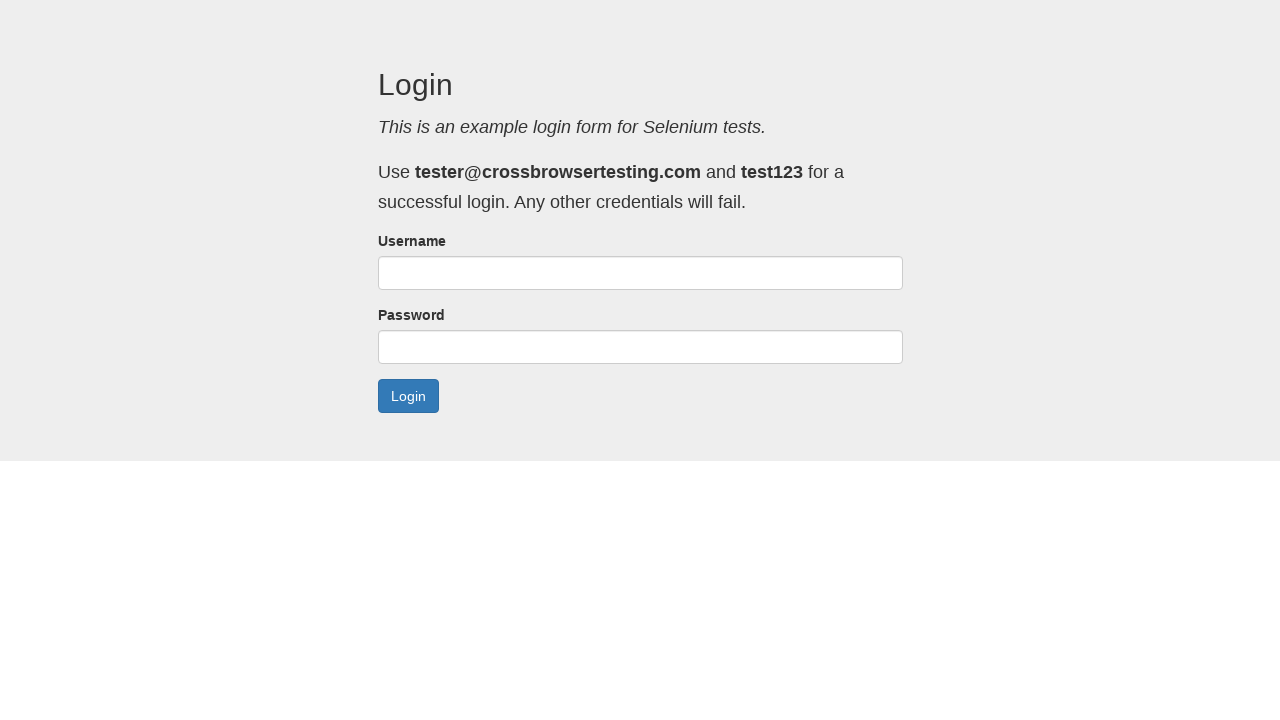

Filled username field with 'tester@crossbrowsertesting.com' on input[name='username']
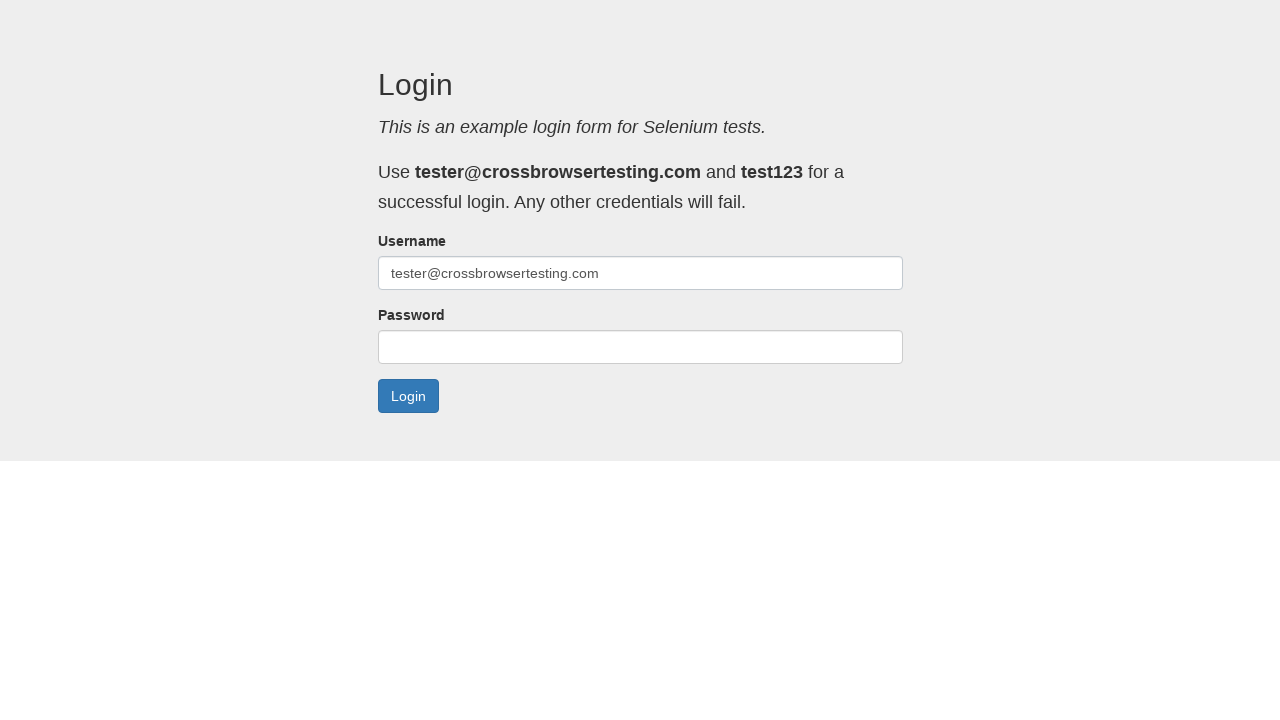

Filled password field with 'test123' on input[name='password']
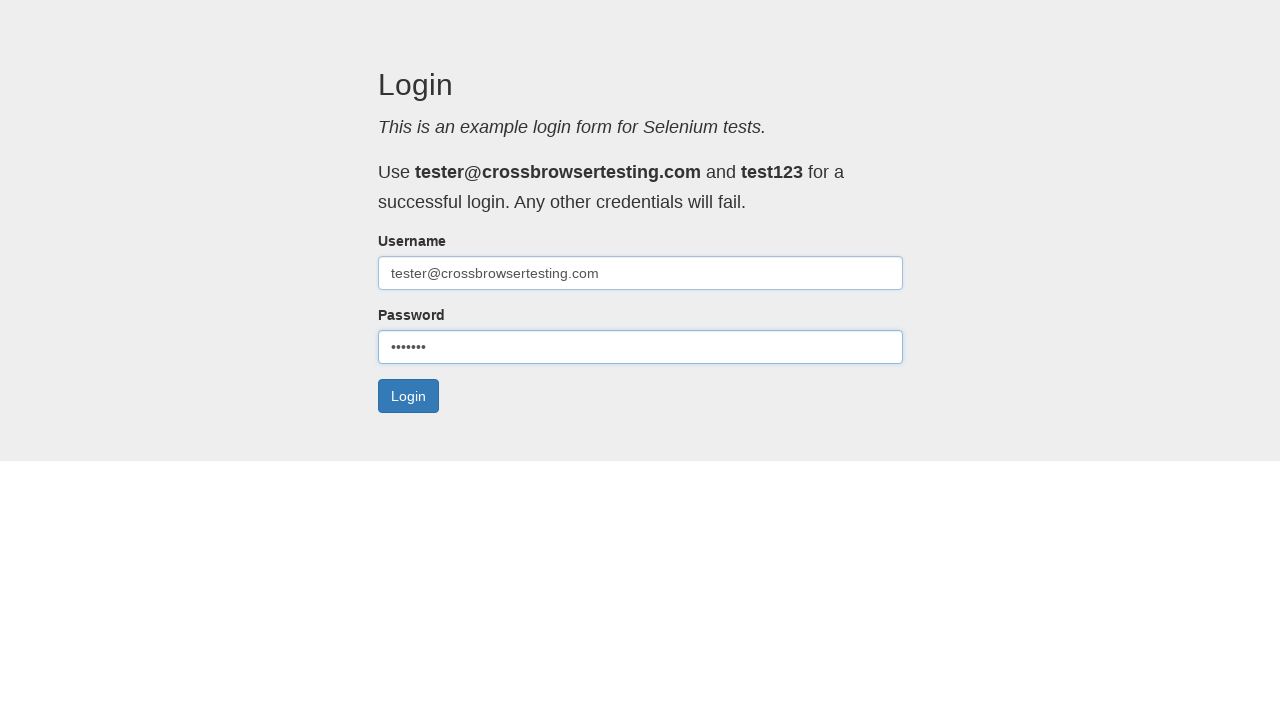

Clicked login button to submit form at (408, 396) on div.form-actions > button
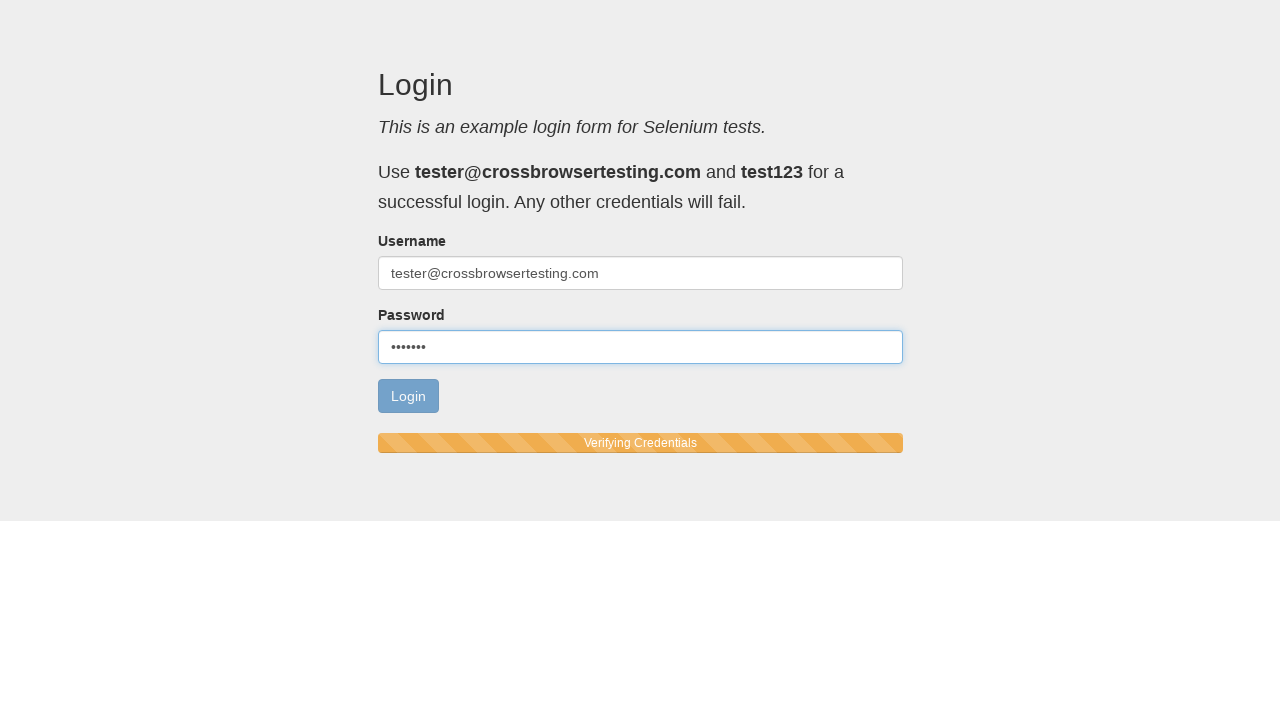

Welcome message element became visible
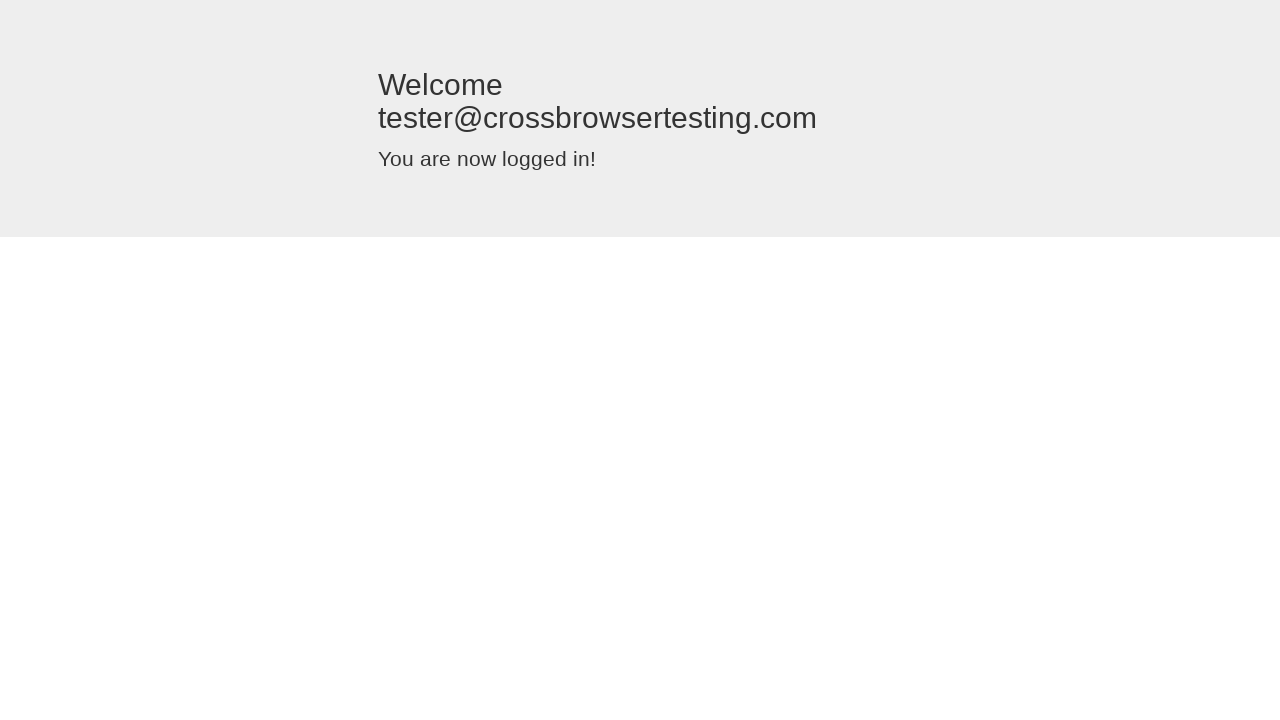

Retrieved welcome message text content
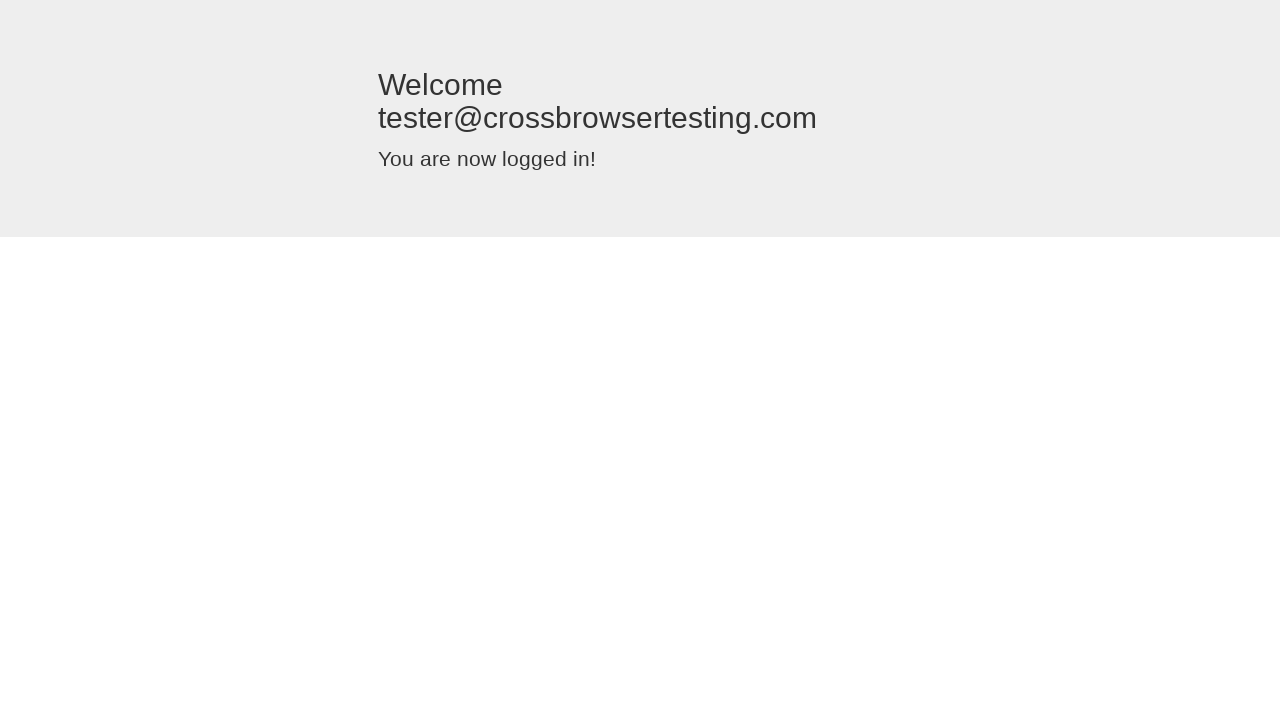

Verified welcome message matches expected text 'Welcome tester@crossbrowsertesting.com'
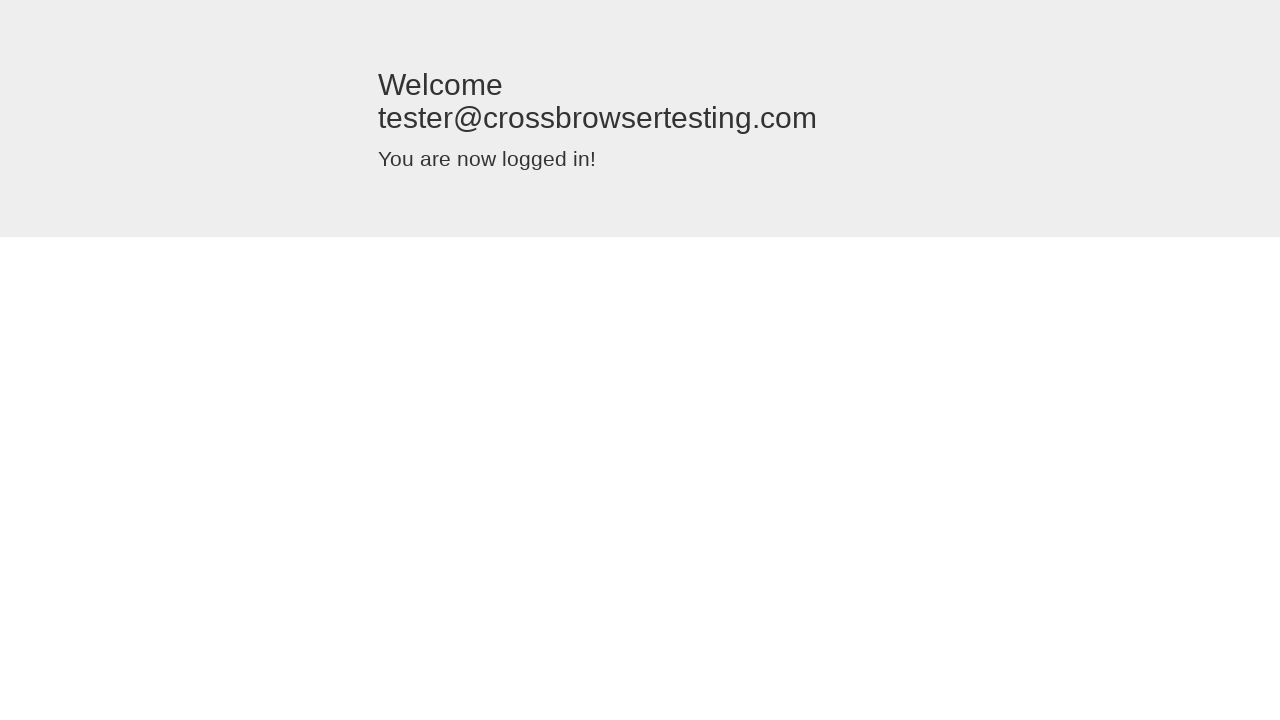

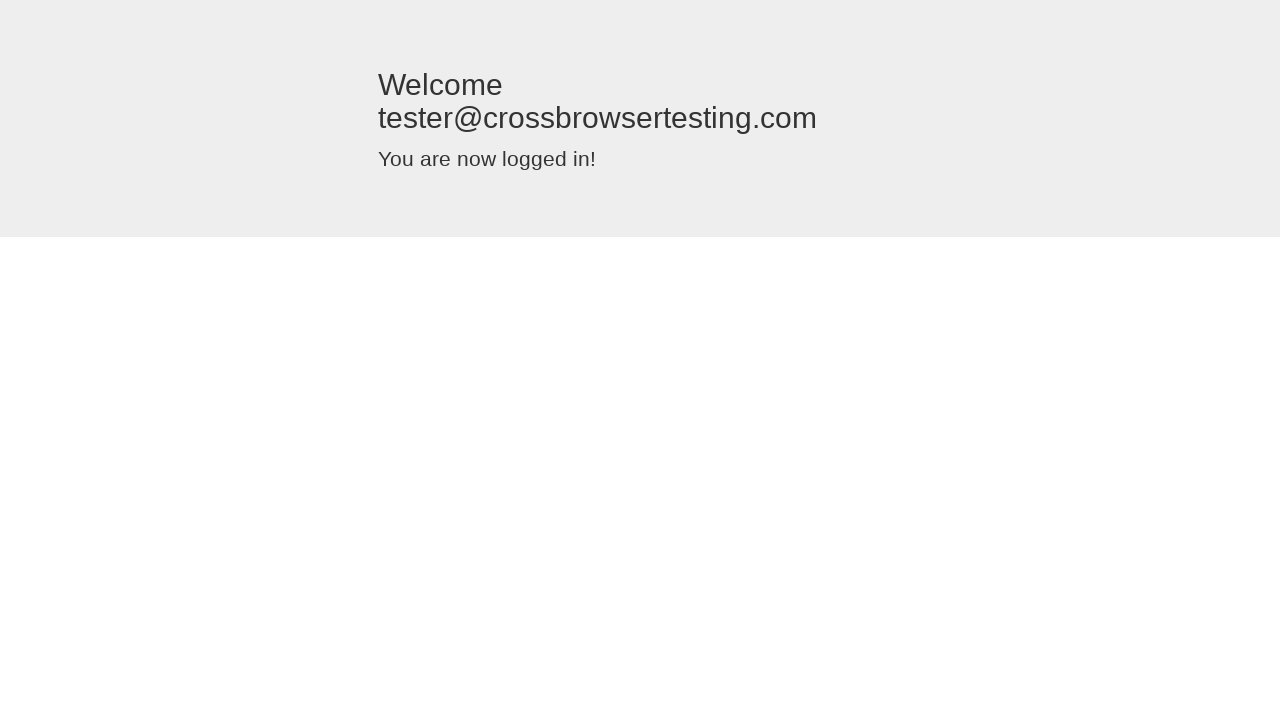